Tests checkbox/radio button selection on an HTML forms tutorial page by iterating through a group of inputs and clicking the one with value "Cheese"

Starting URL: http://www.echoecho.com/htmlforms10.htm

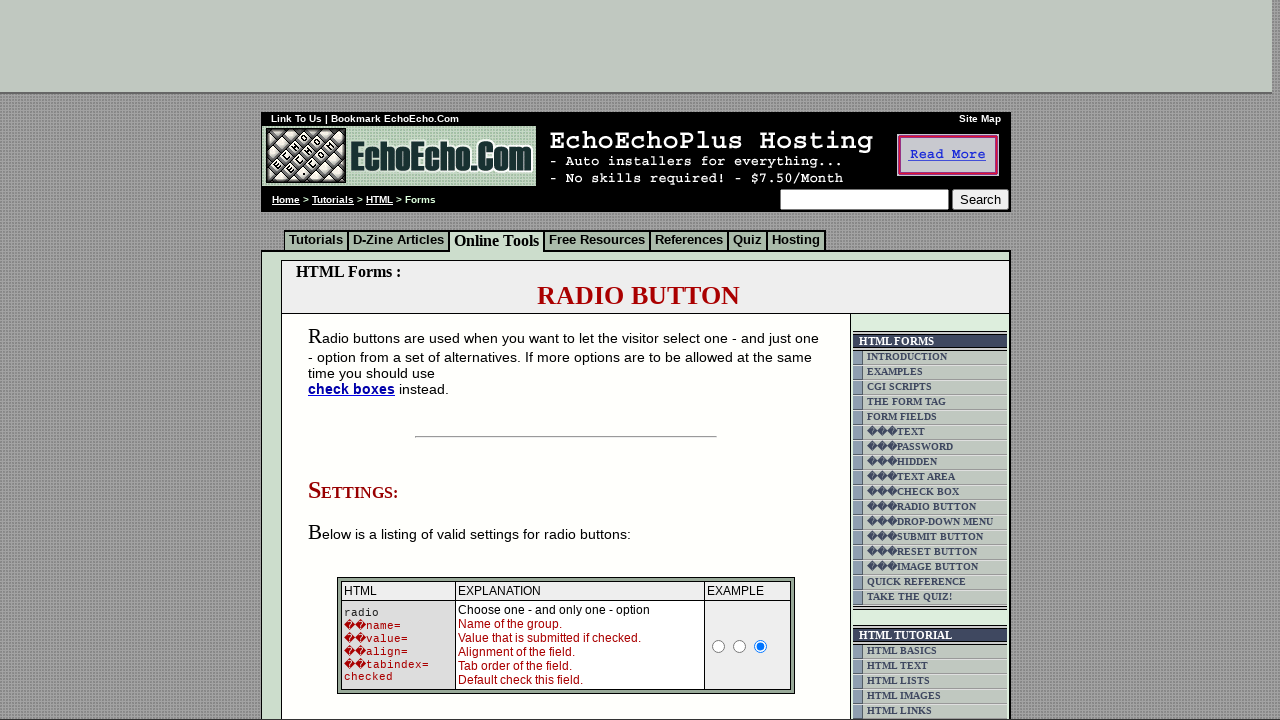

Waited for form inputs with name 'group1' to be present
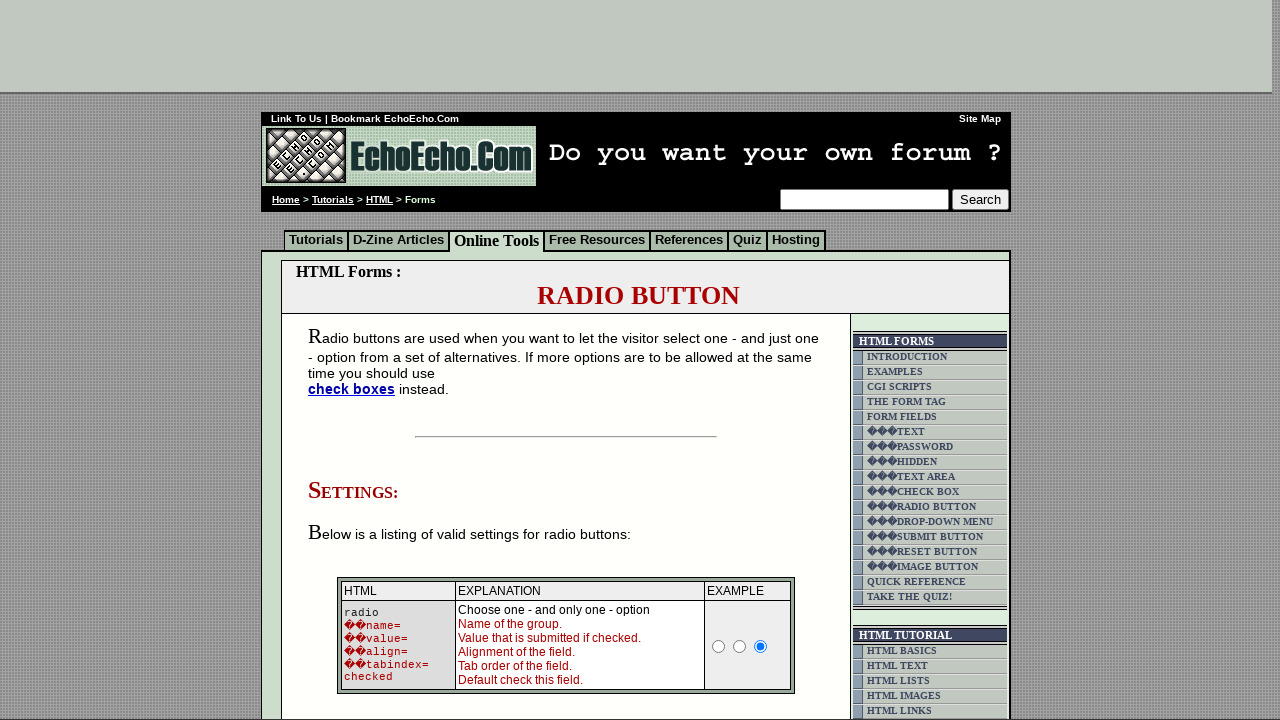

Located all inputs in the group1 element
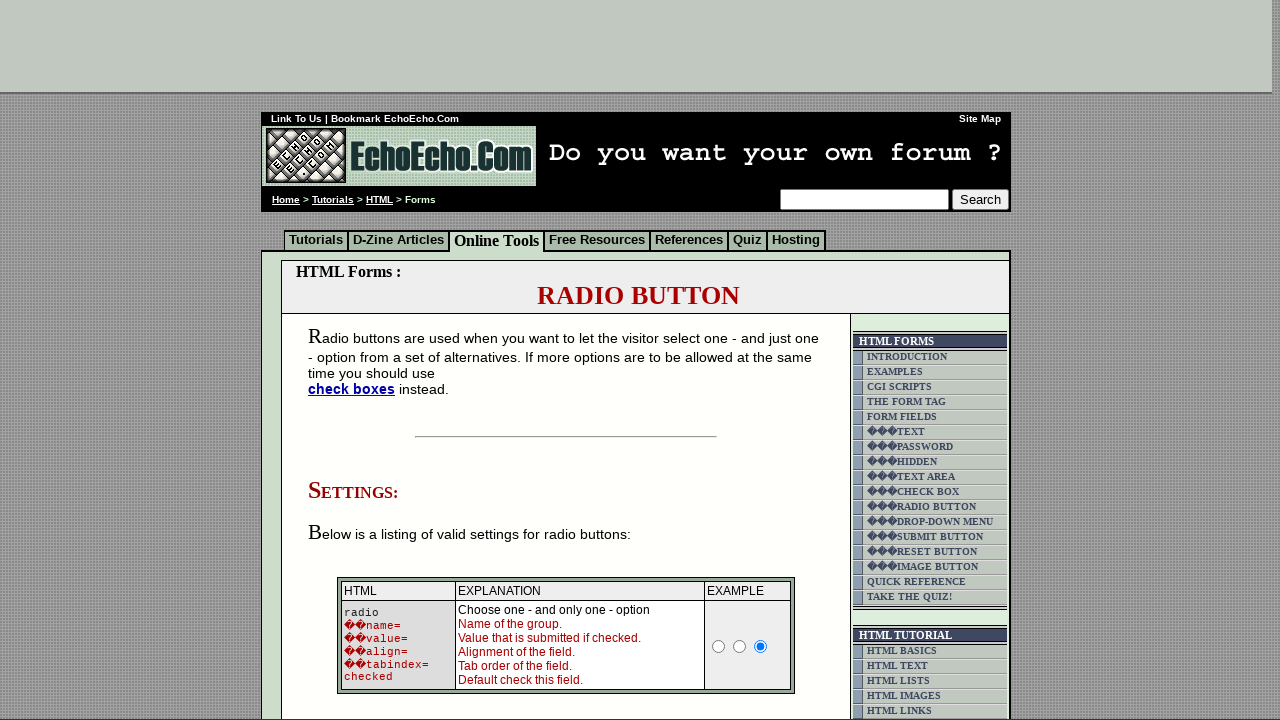

Found 3 input(s) in the group
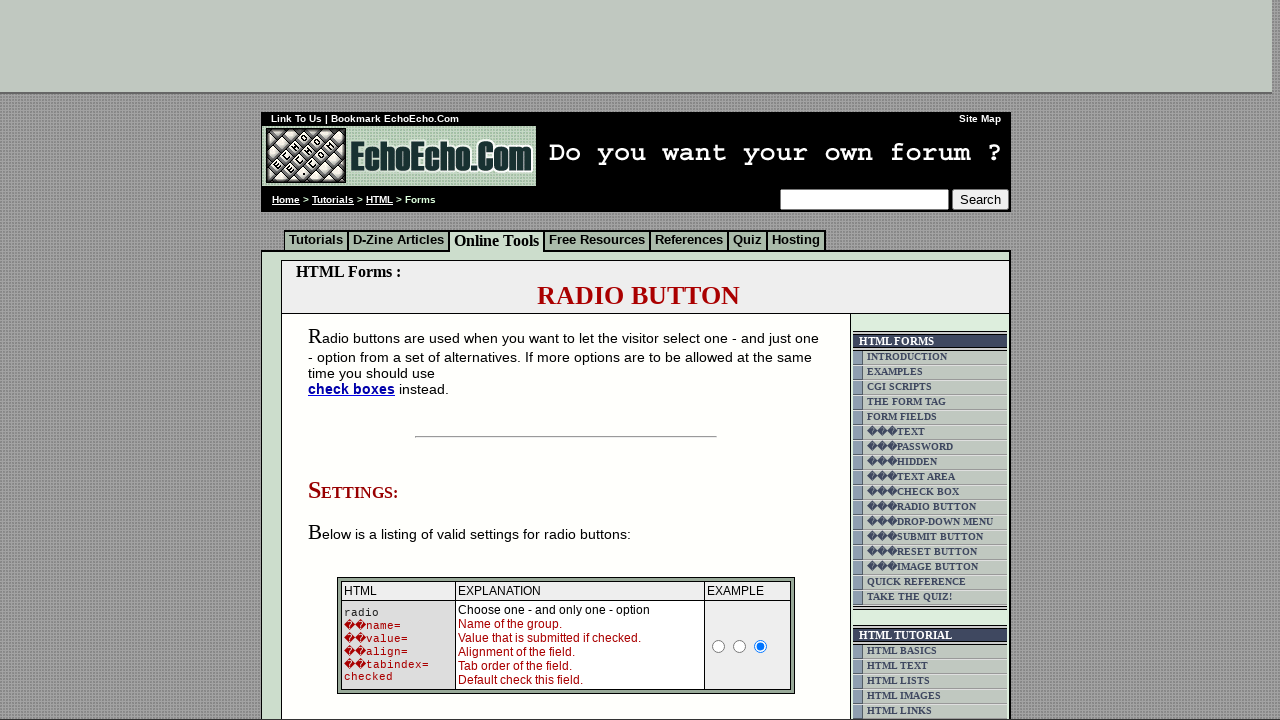

Retrieved value attribute from input 0: 'Milk'
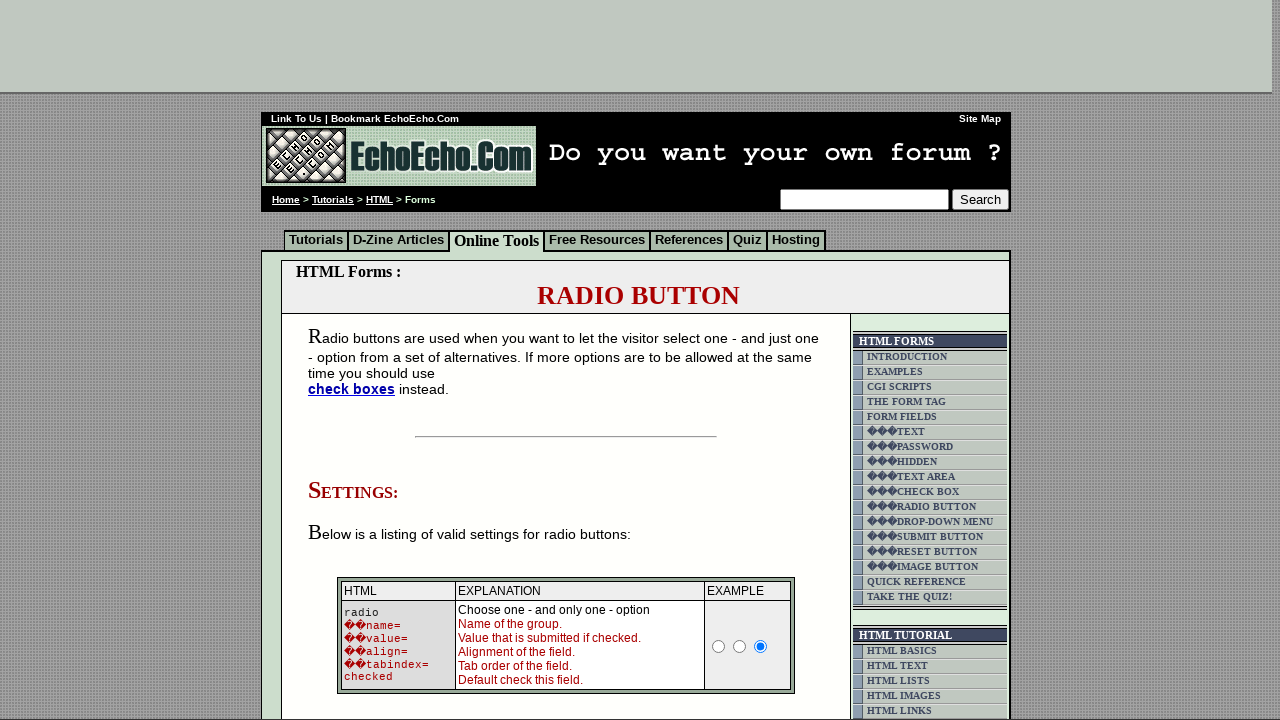

Retrieved value attribute from input 1: 'Butter'
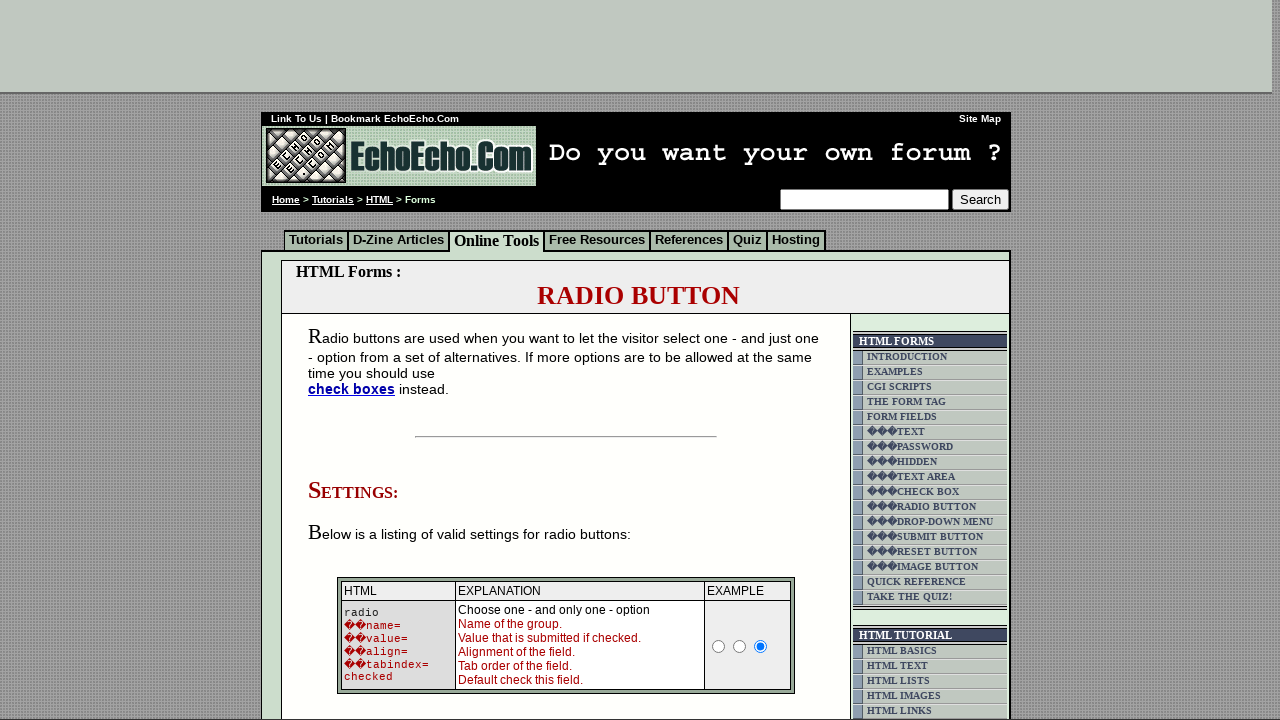

Retrieved value attribute from input 2: 'Cheese'
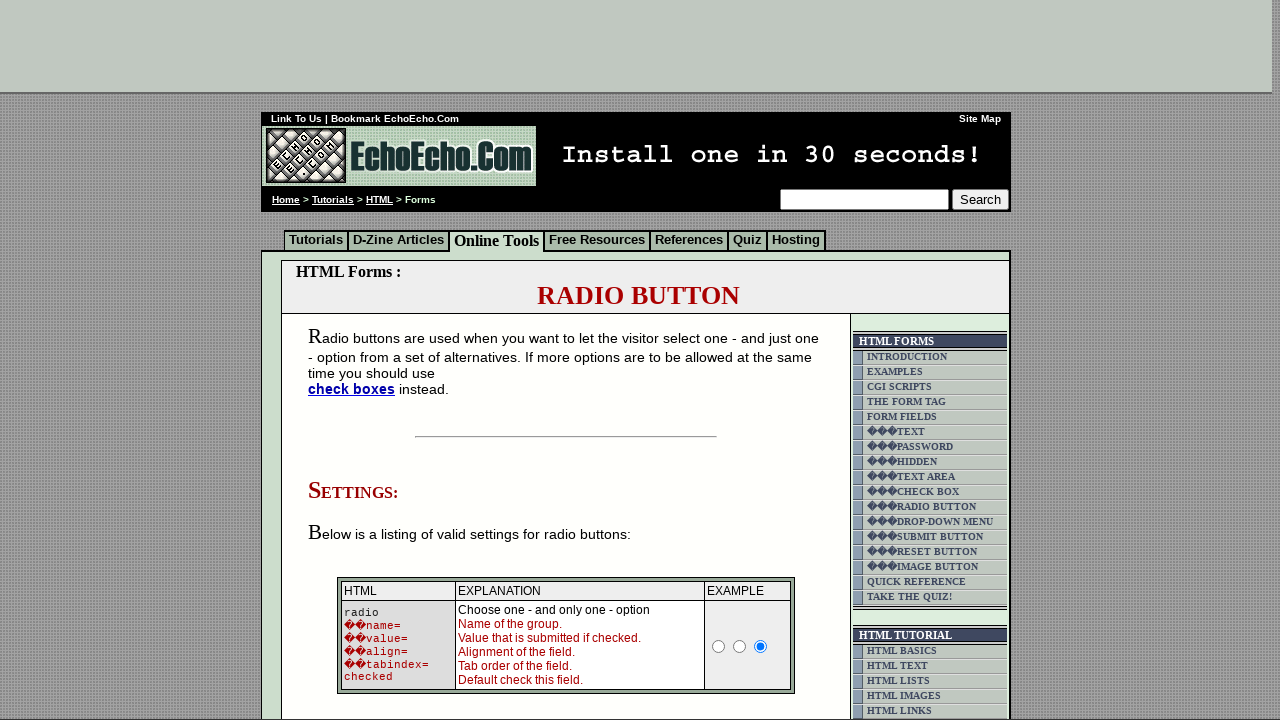

Clicked the checkbox/radio button with value 'Cheese' at (356, 360) on input[name='group1'] >> nth=2
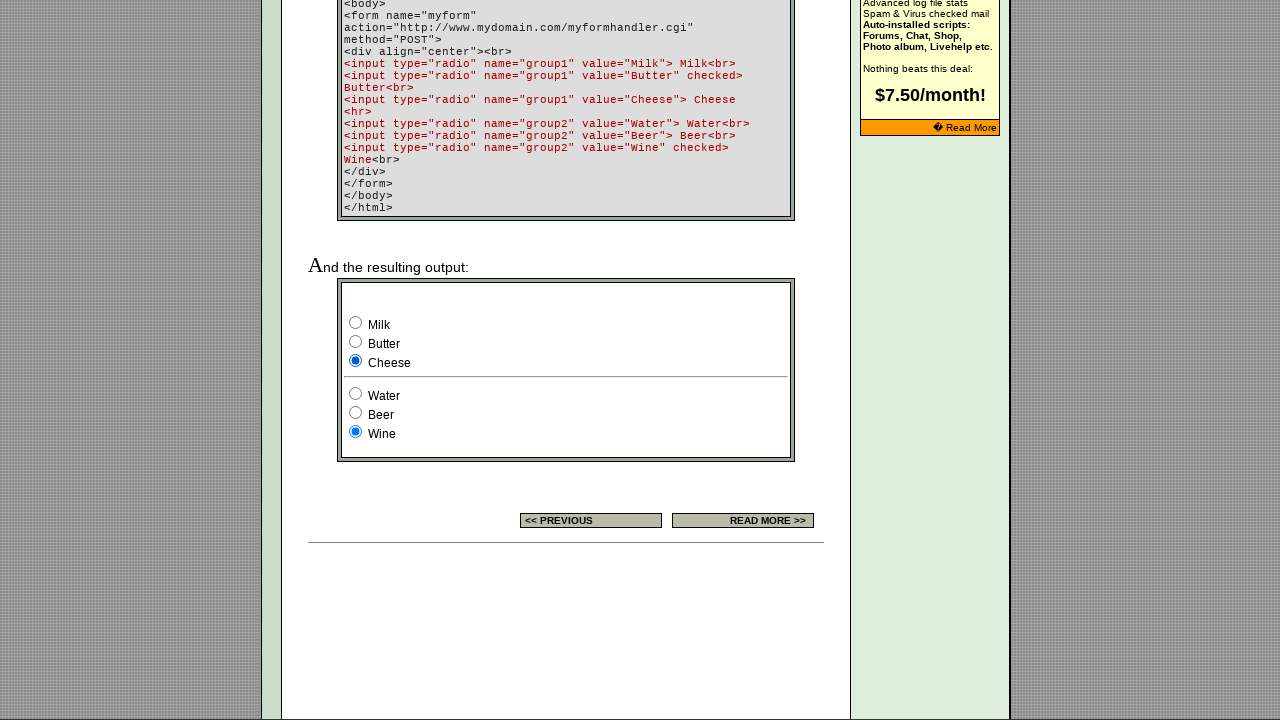

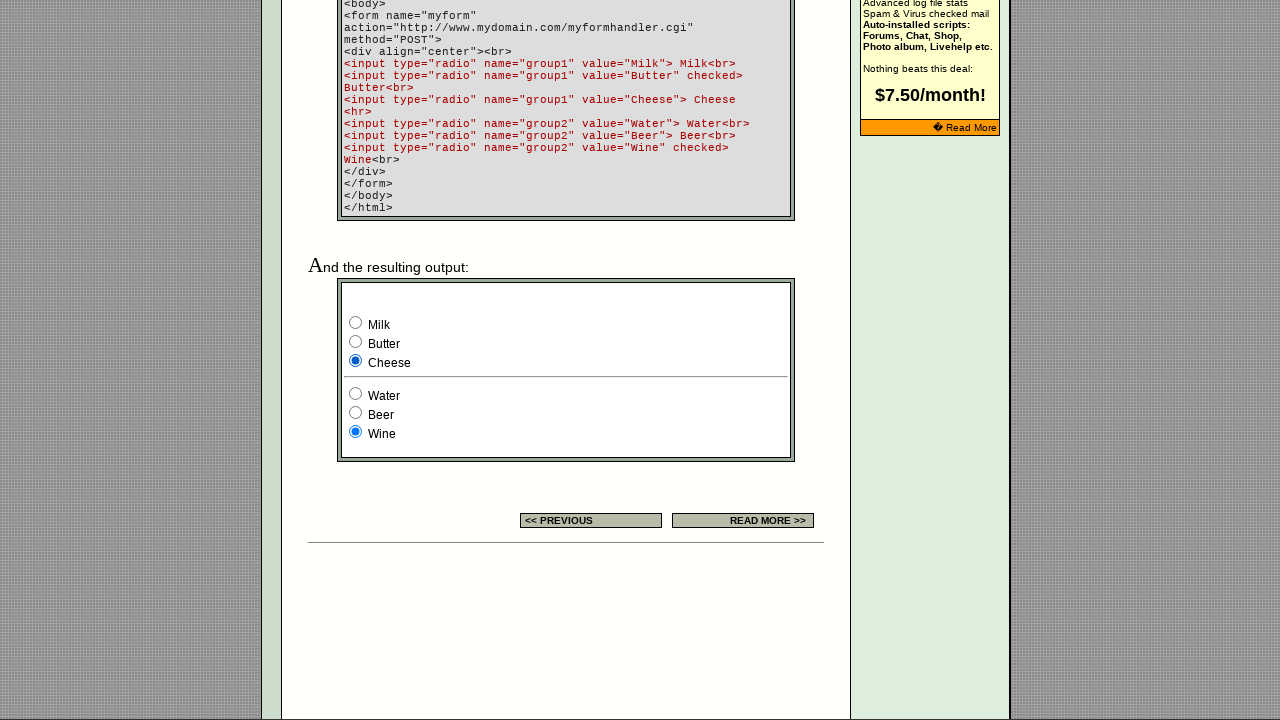